Tests radio button functionality by clicking all radio buttons on the automation practice page

Starting URL: https://rahulshettyacademy.com/AutomationPractice/

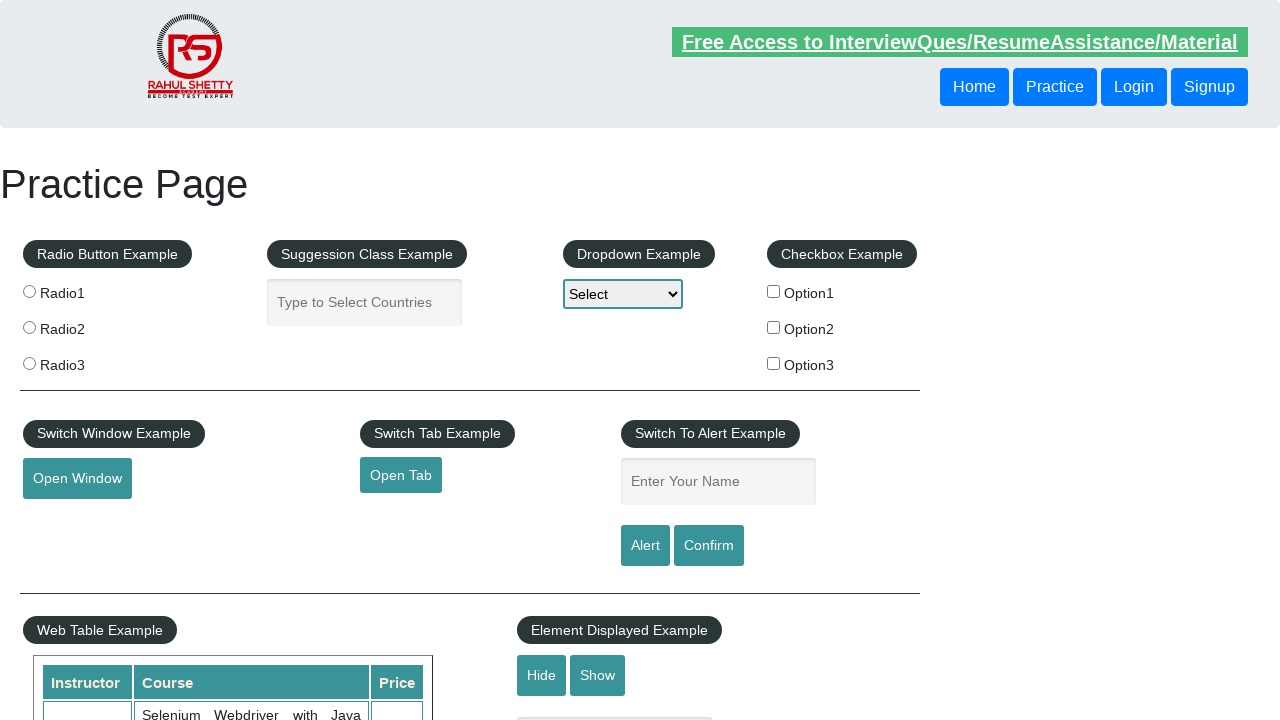

Navigated to automation practice page
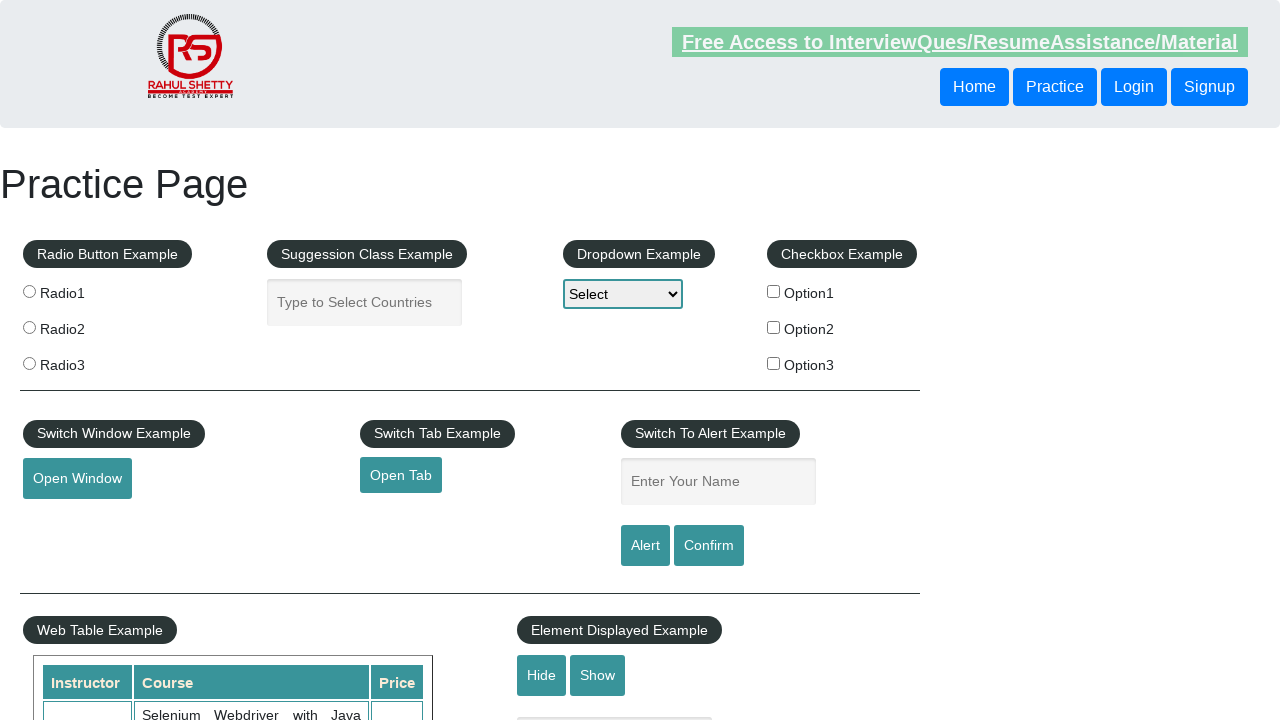

Located all radio buttons on the page
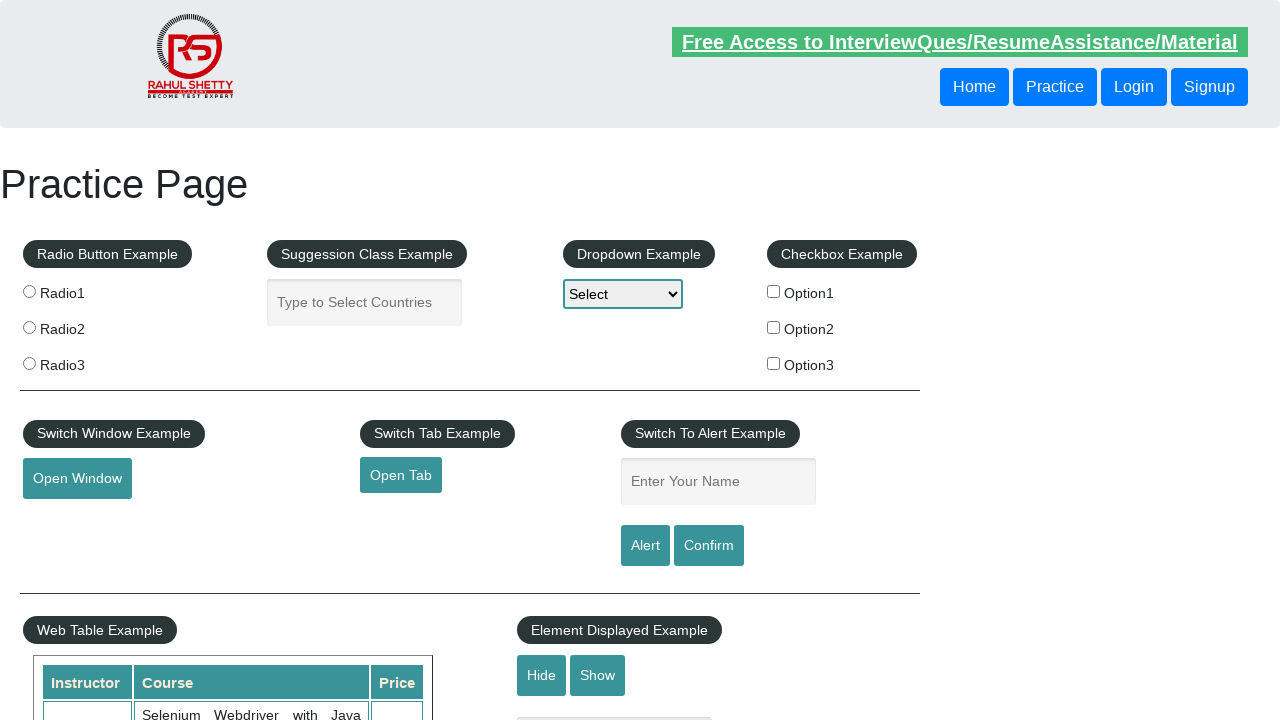

Clicked a radio button at (29, 291) on xpath=//input[@type='radio'] >> nth=0
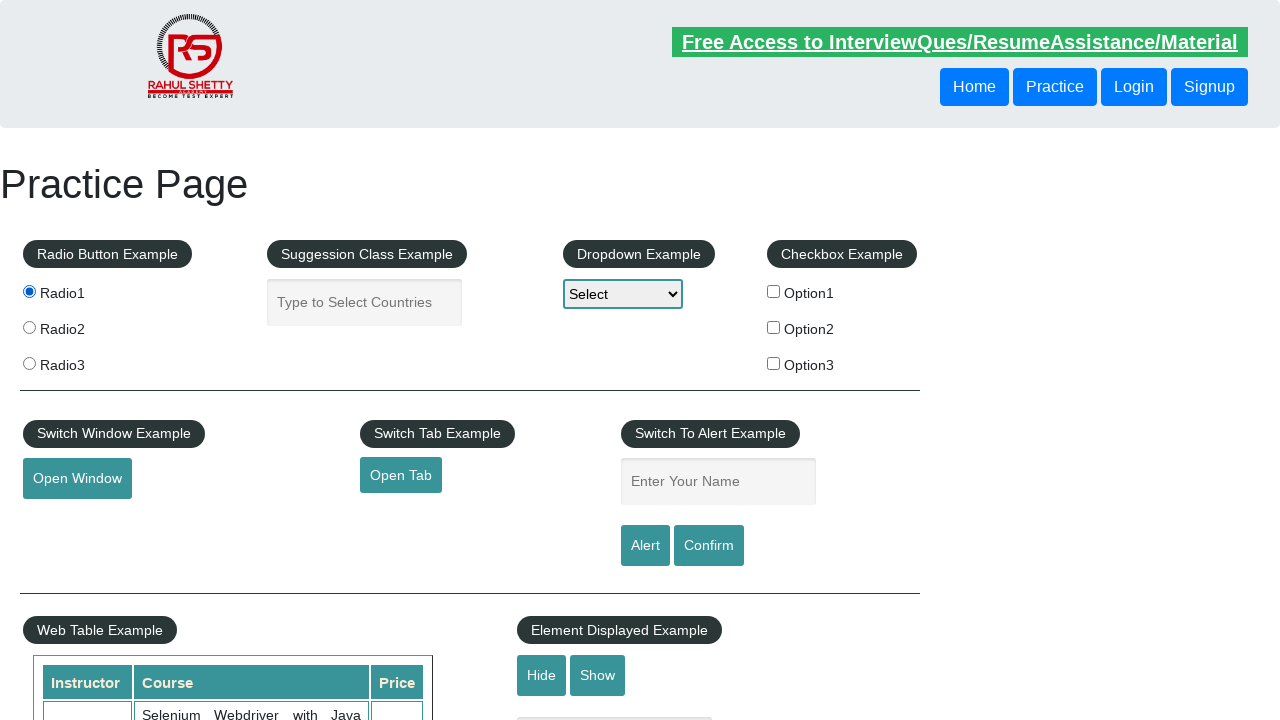

Clicked a radio button at (29, 327) on xpath=//input[@type='radio'] >> nth=1
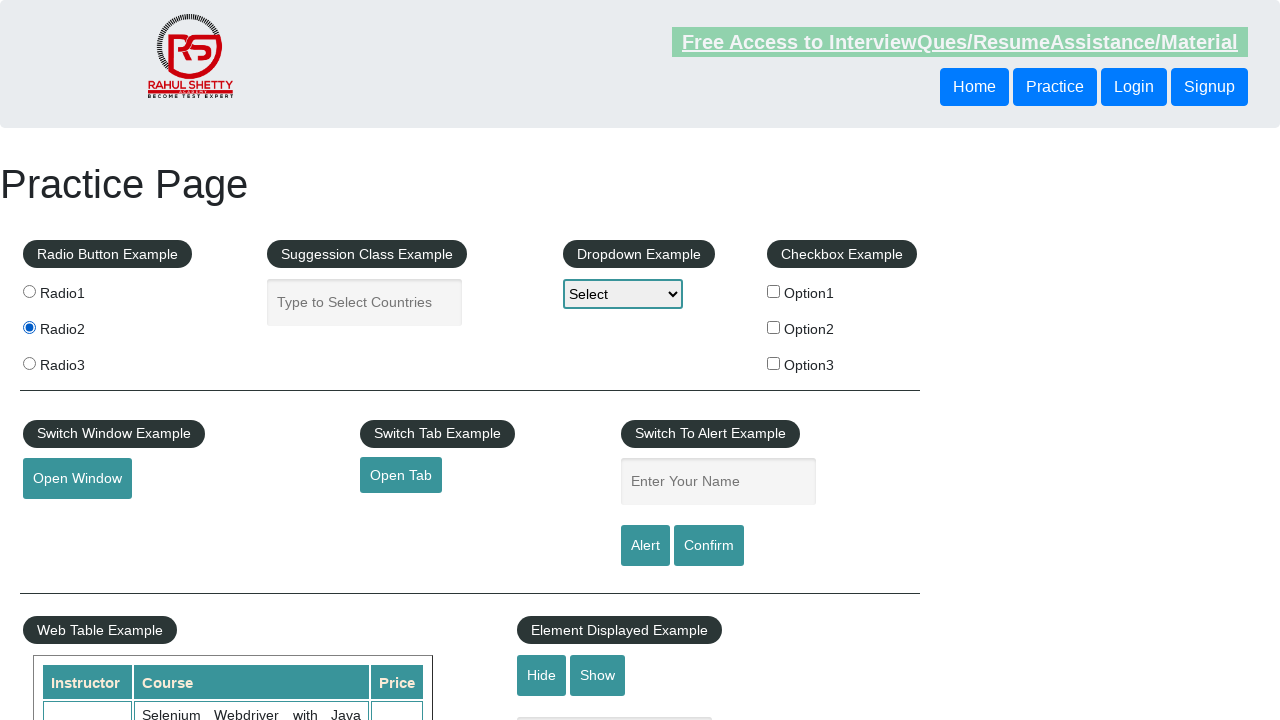

Clicked a radio button at (29, 363) on xpath=//input[@type='radio'] >> nth=2
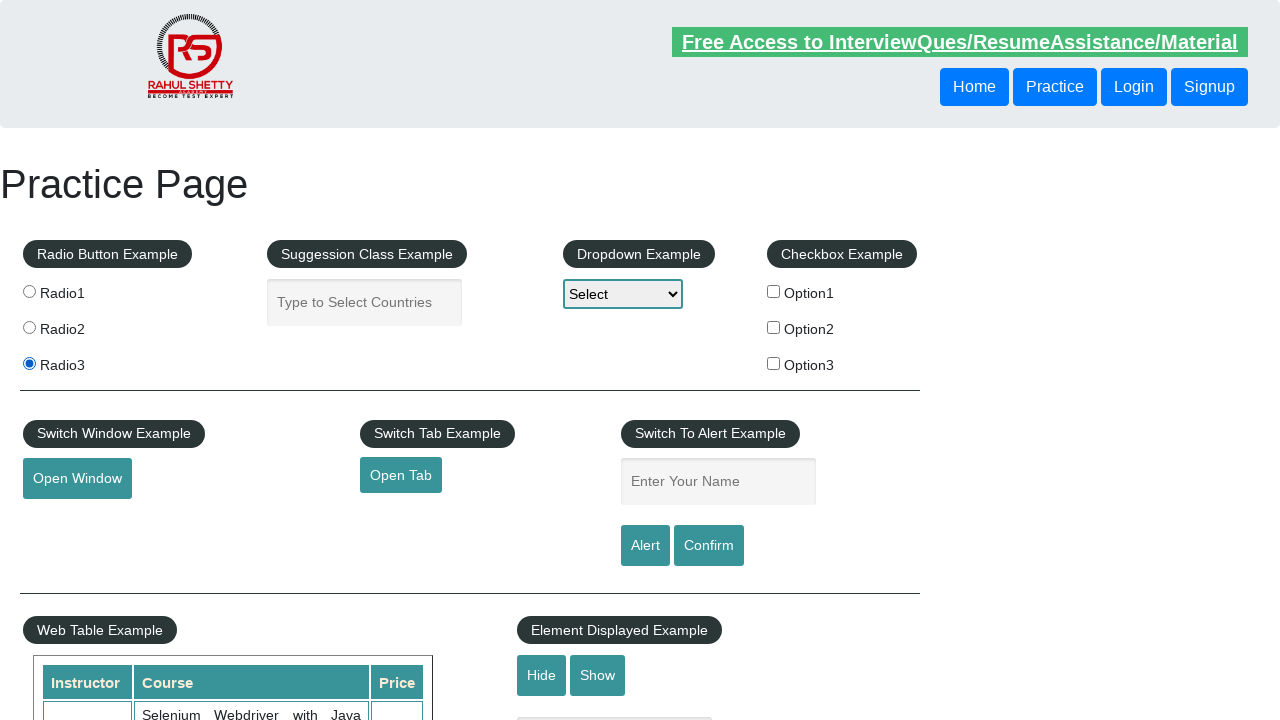

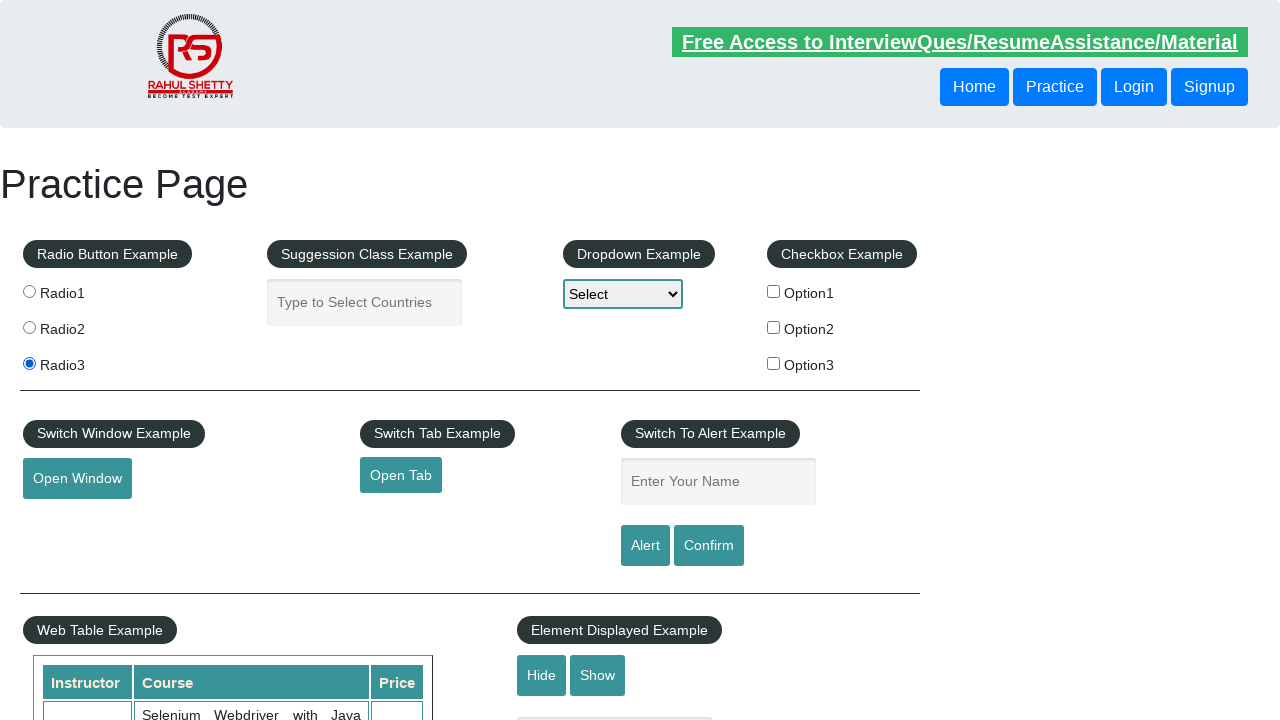